Clicks on the 0-9 link and verifies navigation to the correct URL

Starting URL: https://www.99-bottles-of-beer.net/abc.html

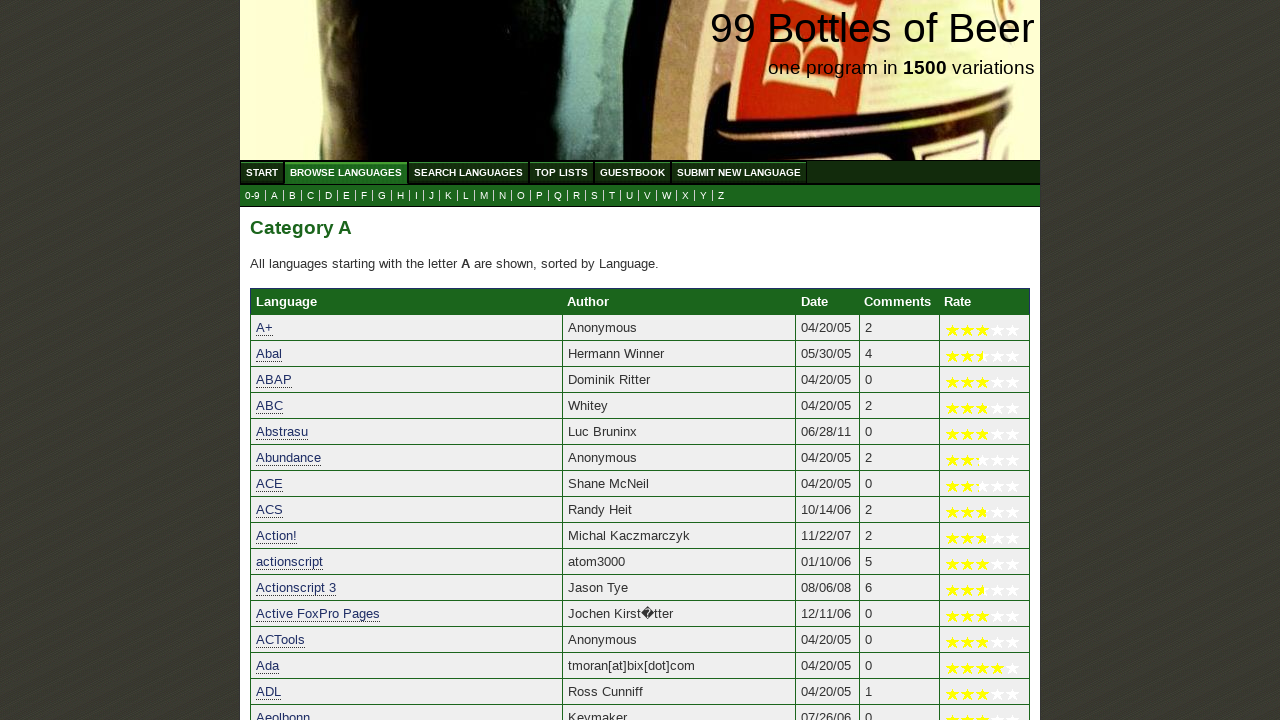

Clicked on the 0-9 link at (252, 196) on xpath=//a[@href='0.html']
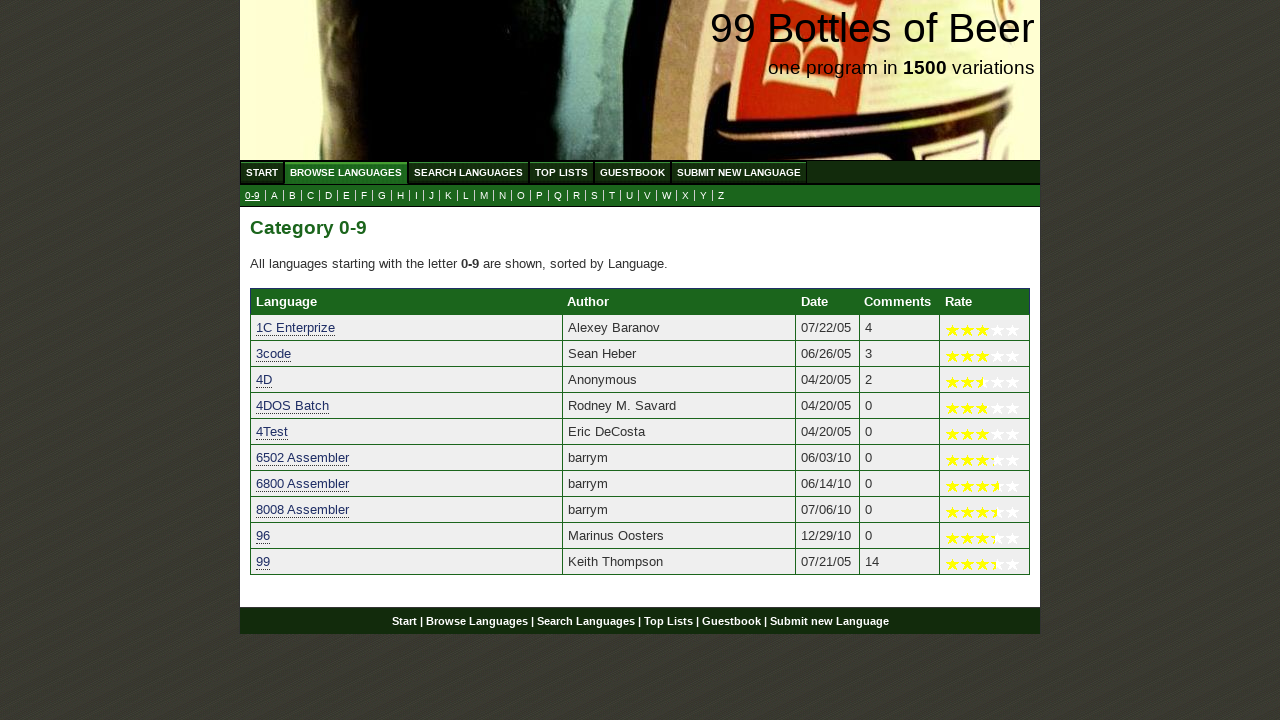

Verified navigation to 0.html URL
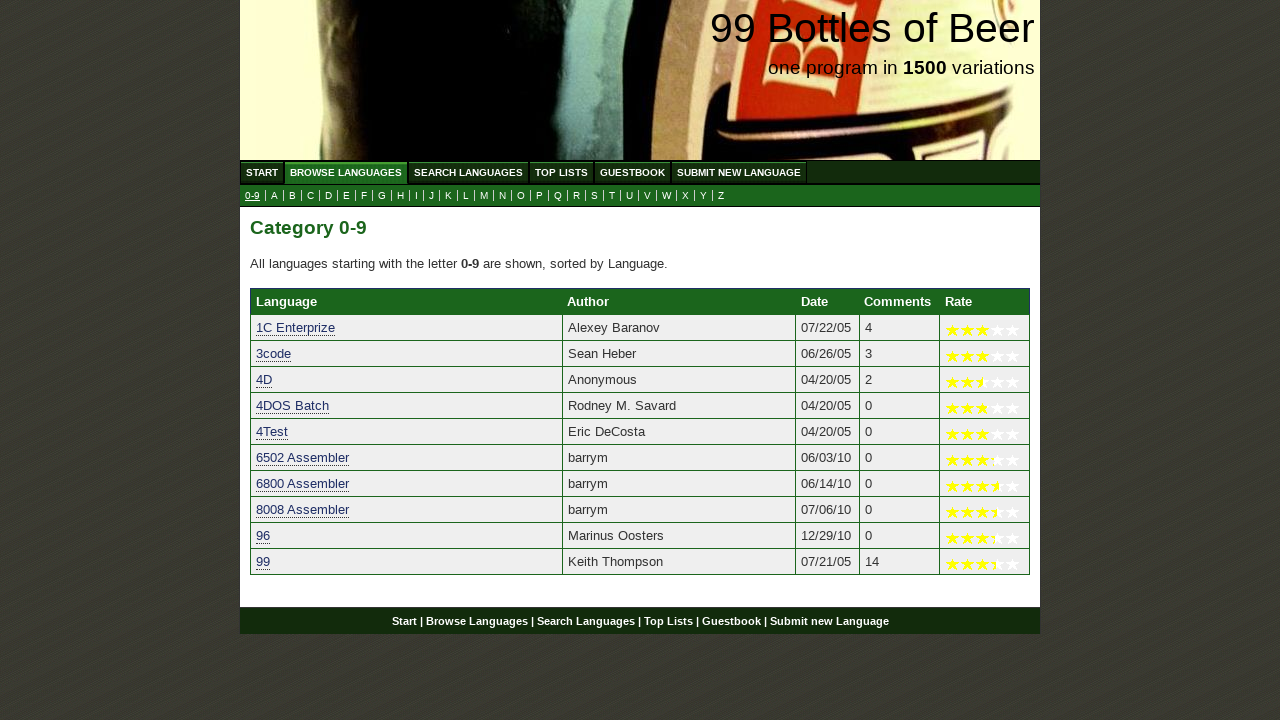

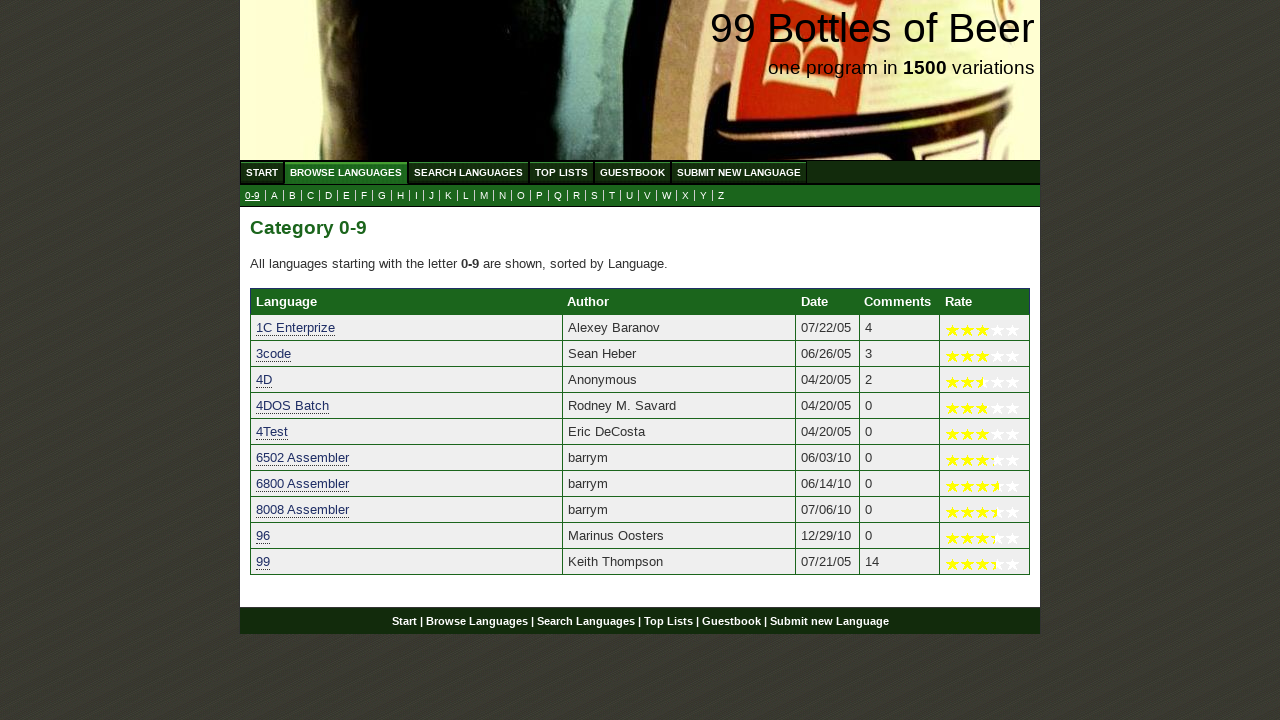